Tests contact form submission by first triggering validation errors, then filling the form with valid data and submitting to verify the success message appears.

Starting URL: https://jupiter.cloud.planittesting.com/

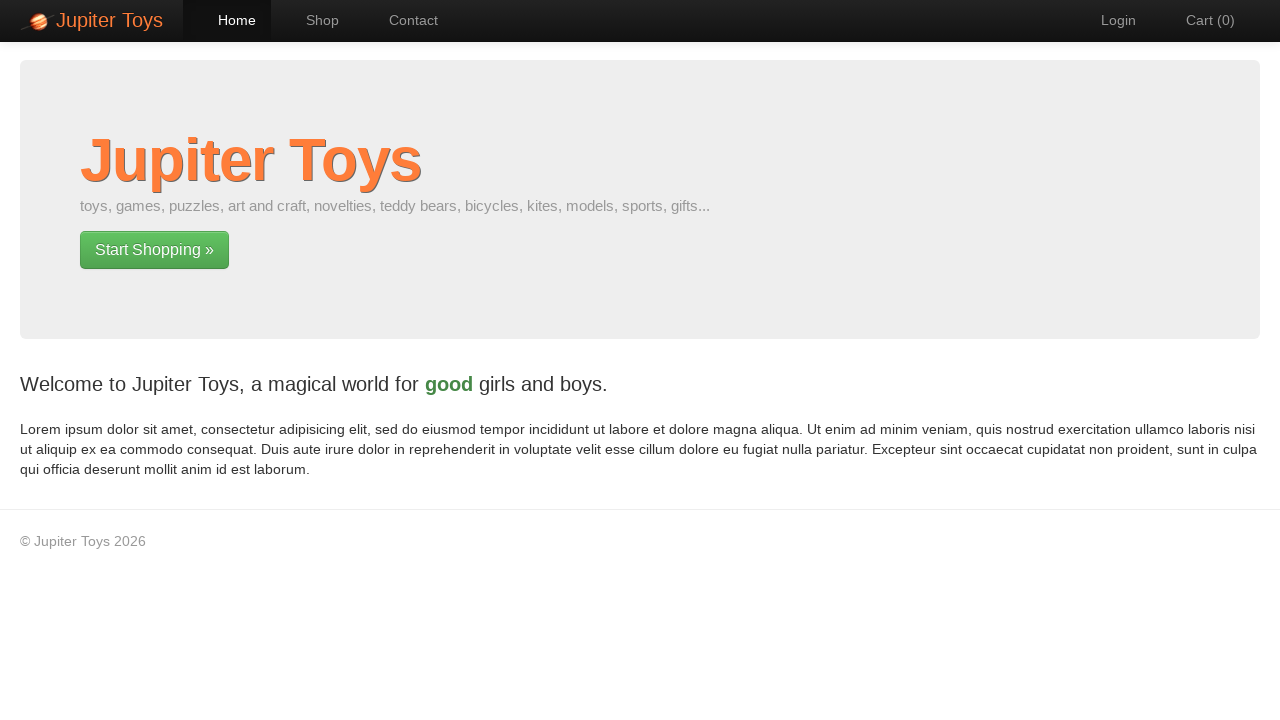

Clicked on Contact navigation link at (404, 20) on #nav-contact
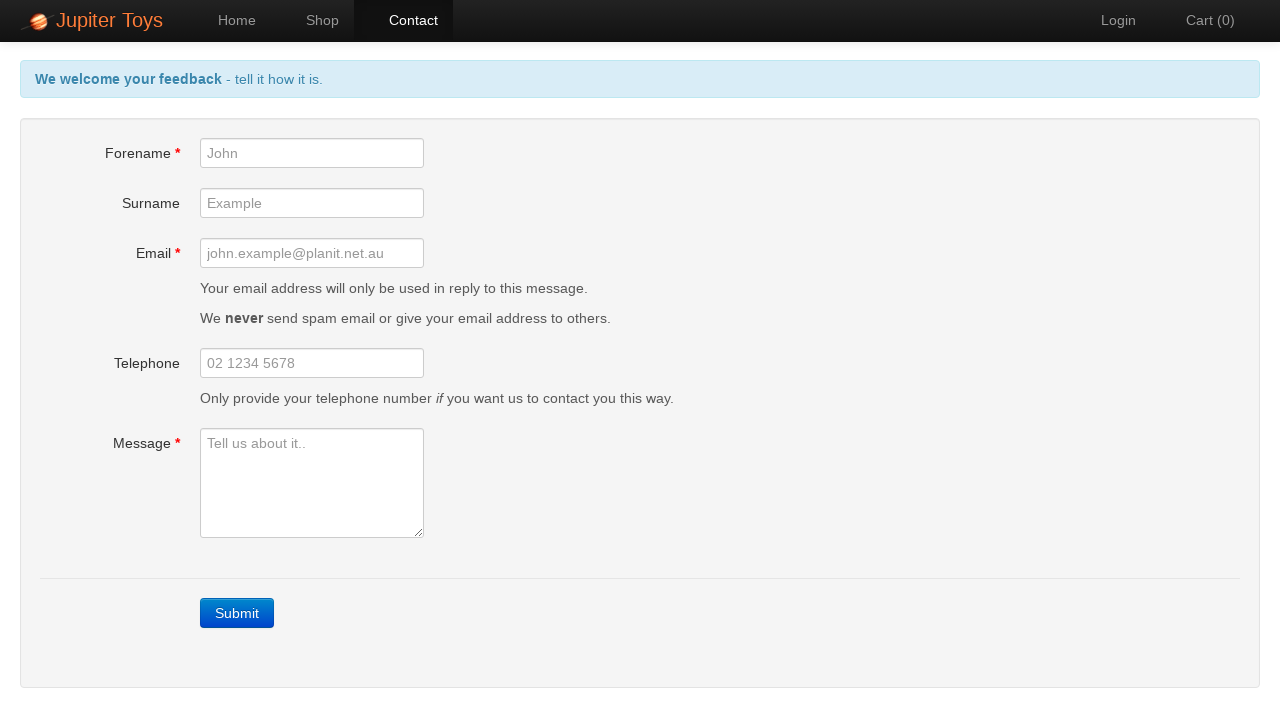

Submit button became visible
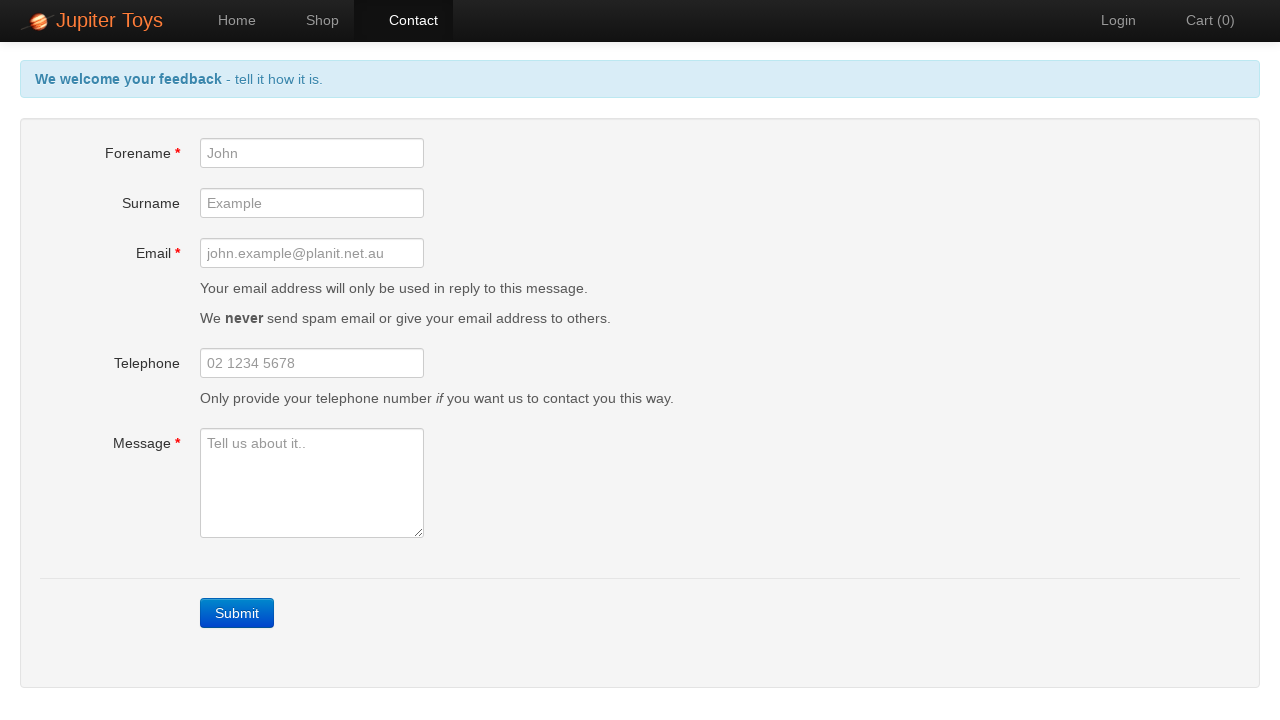

Clicked submit button without filling form to trigger validation errors at (237, 613) on .btn-primary
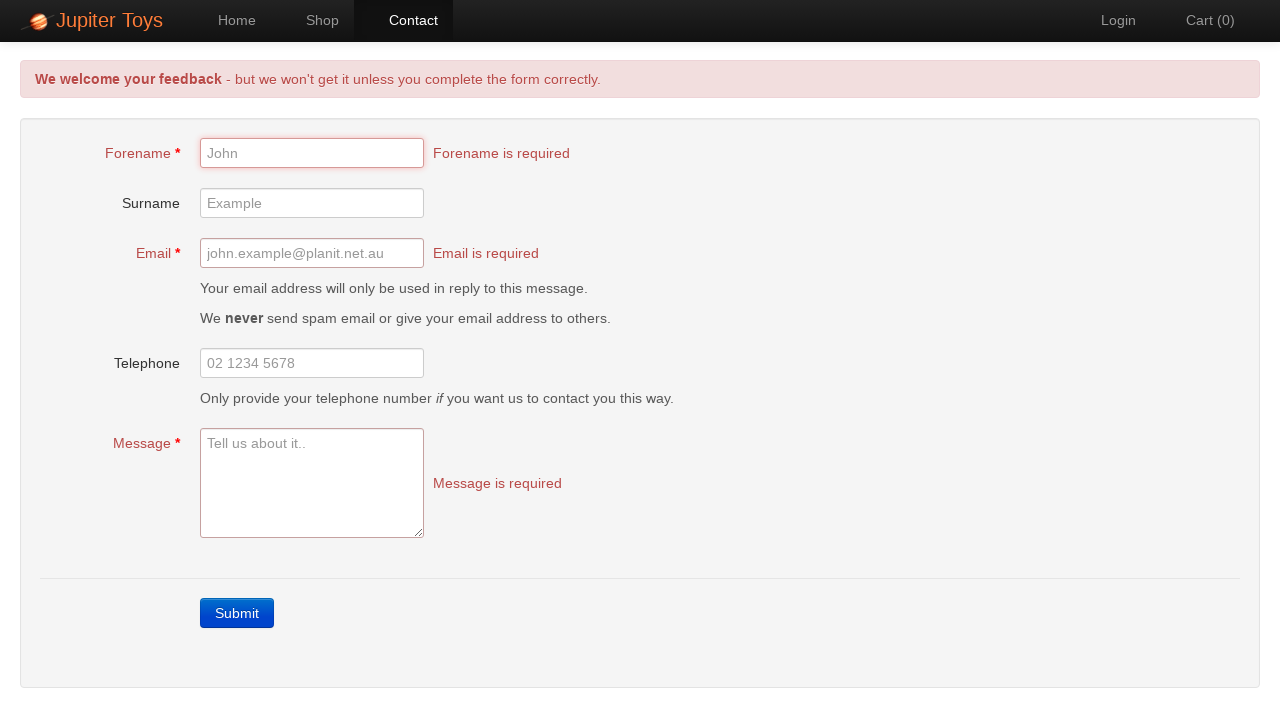

Forename error message appeared
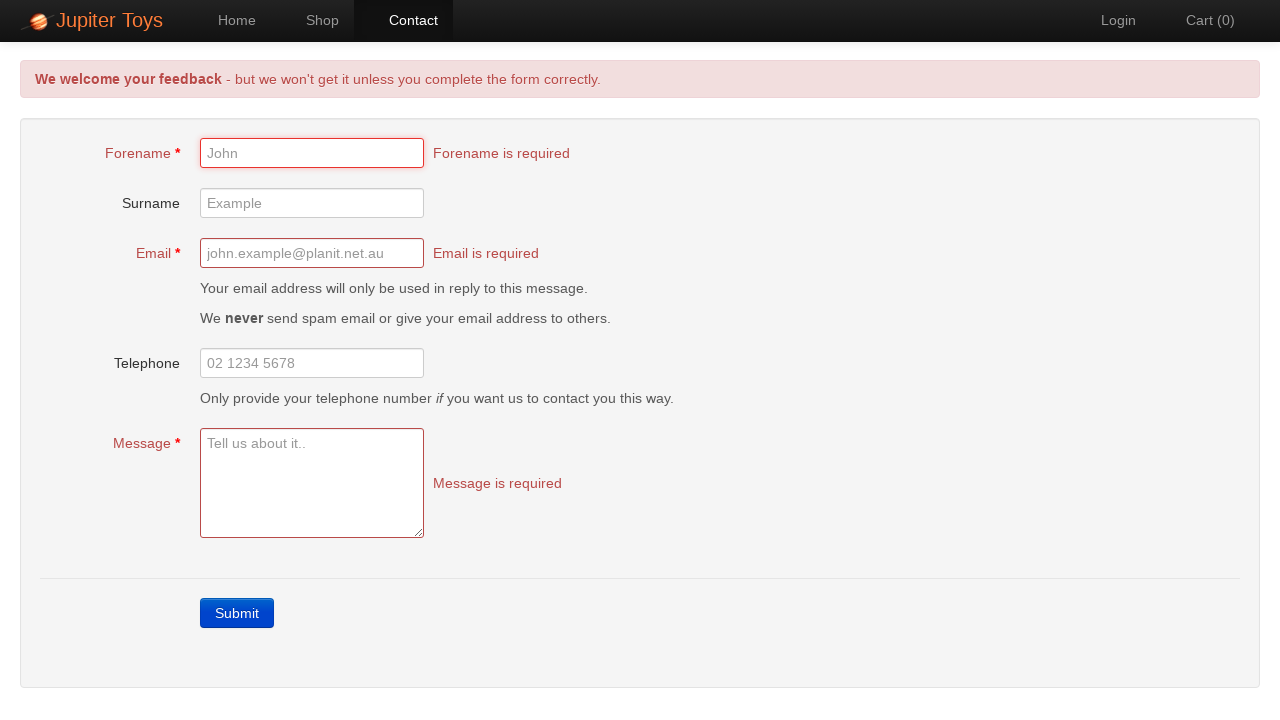

Verified forename error message text
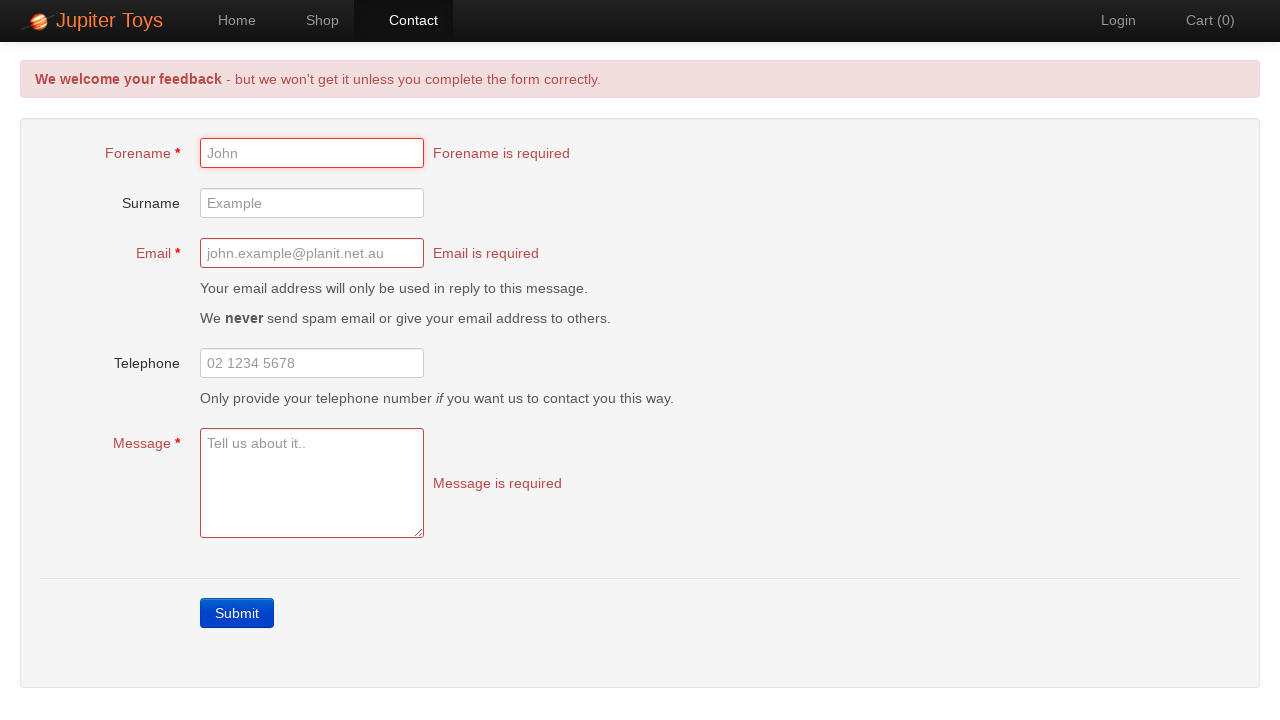

Verified email error message text
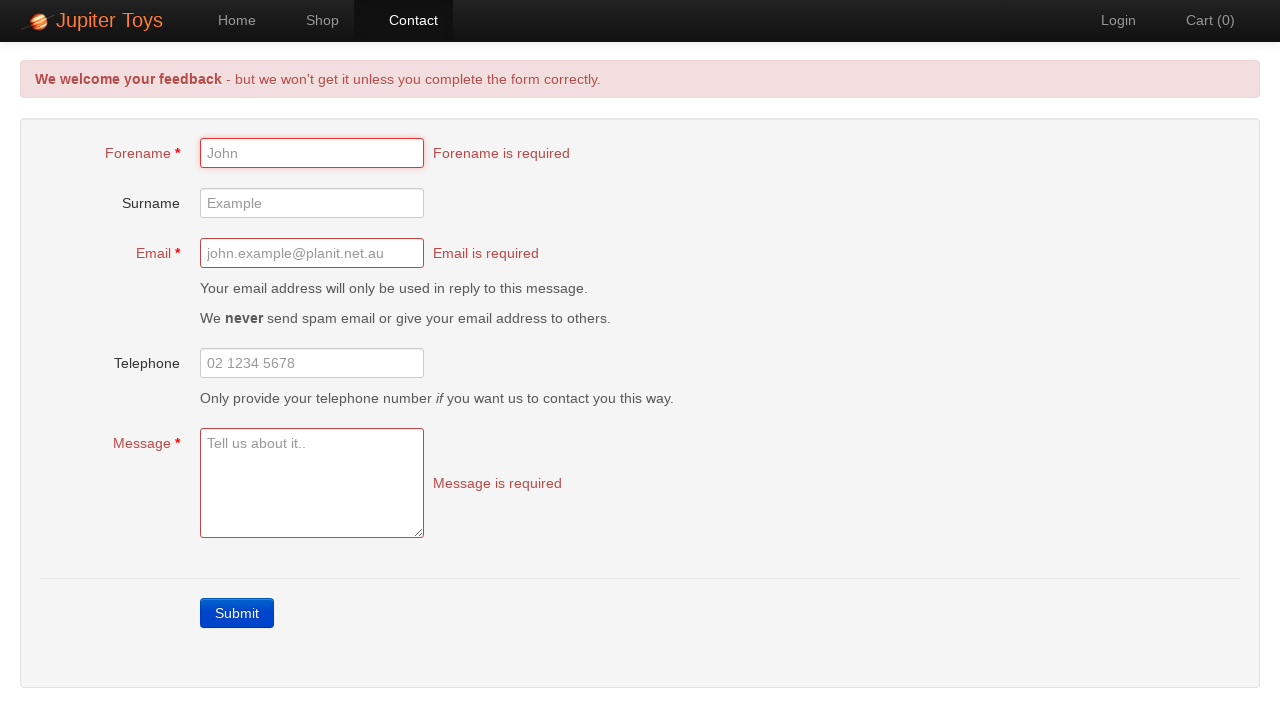

Verified message error message text
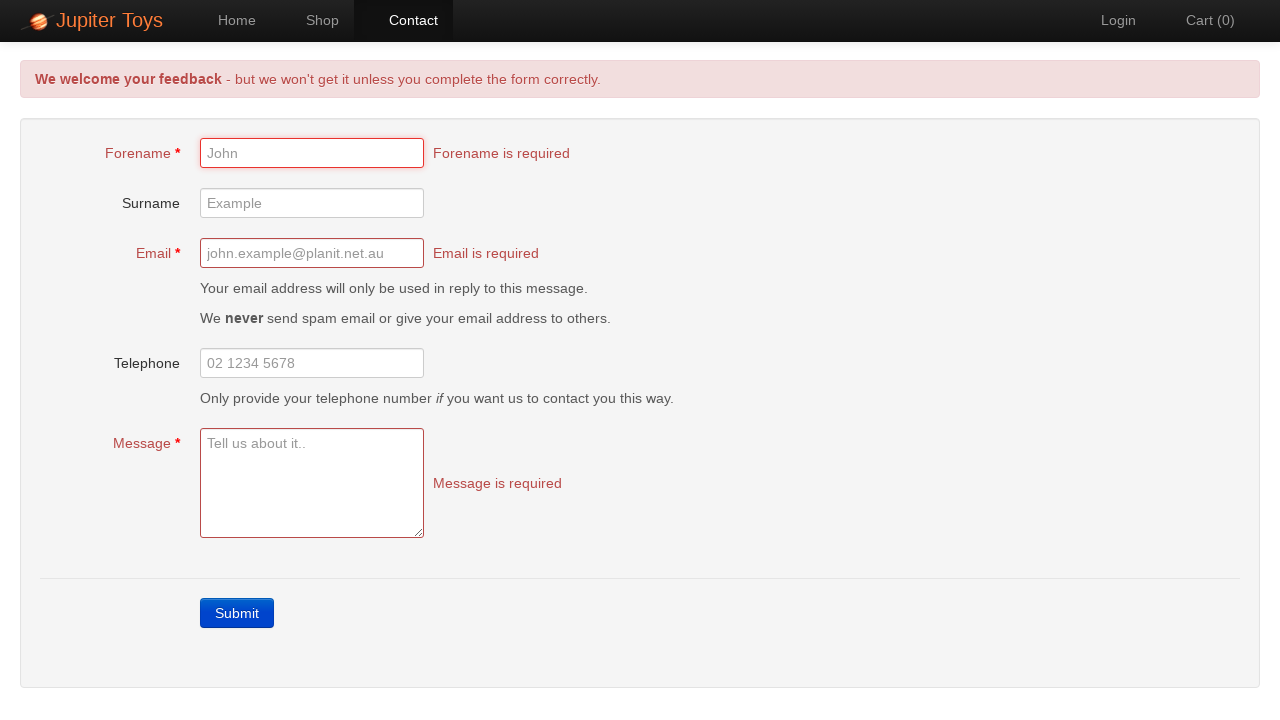

Filled forename field with 'Sarah' on #forename
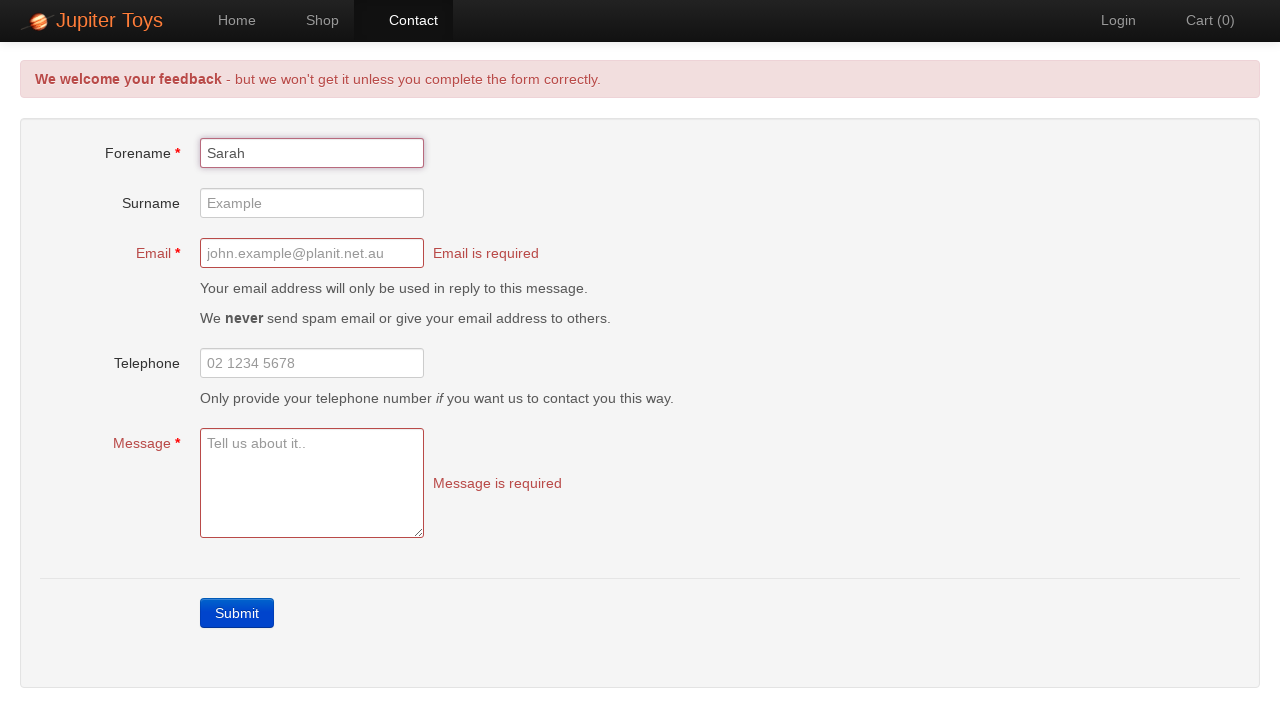

Filled email field with 'sarah.jones@example.com' on #email
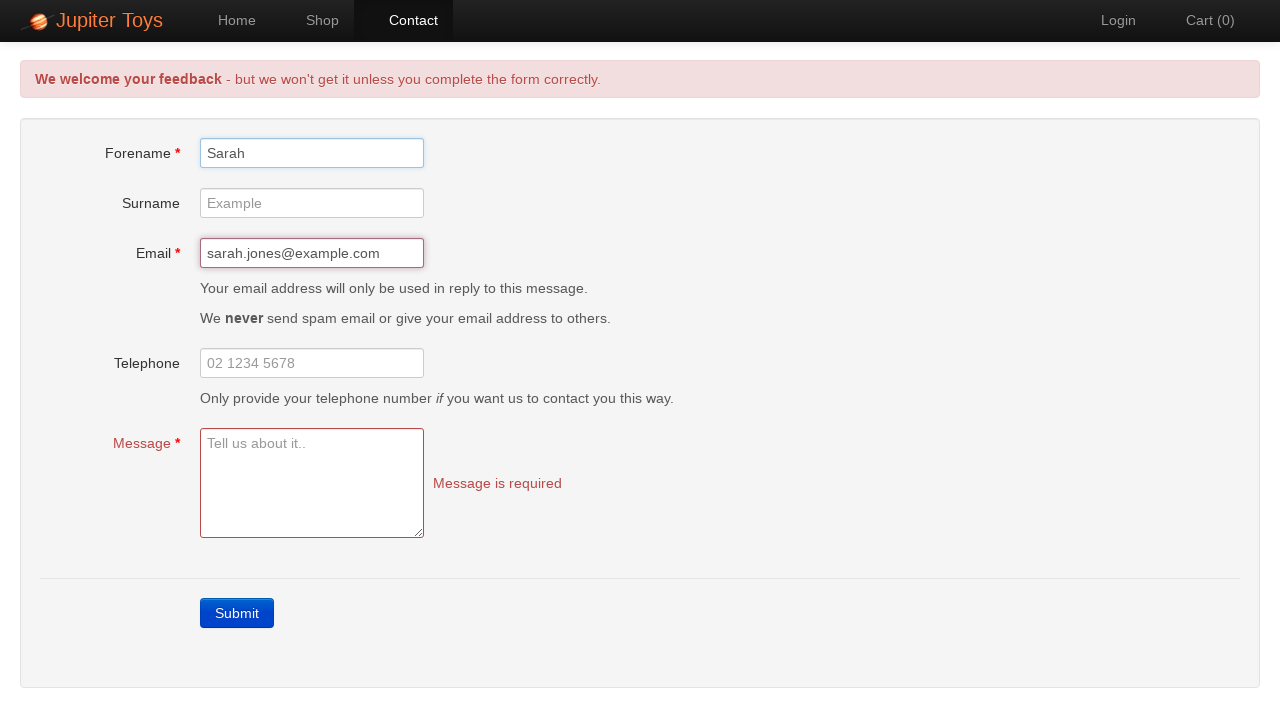

Filled message field with 'Testing the contact form submission' on #message
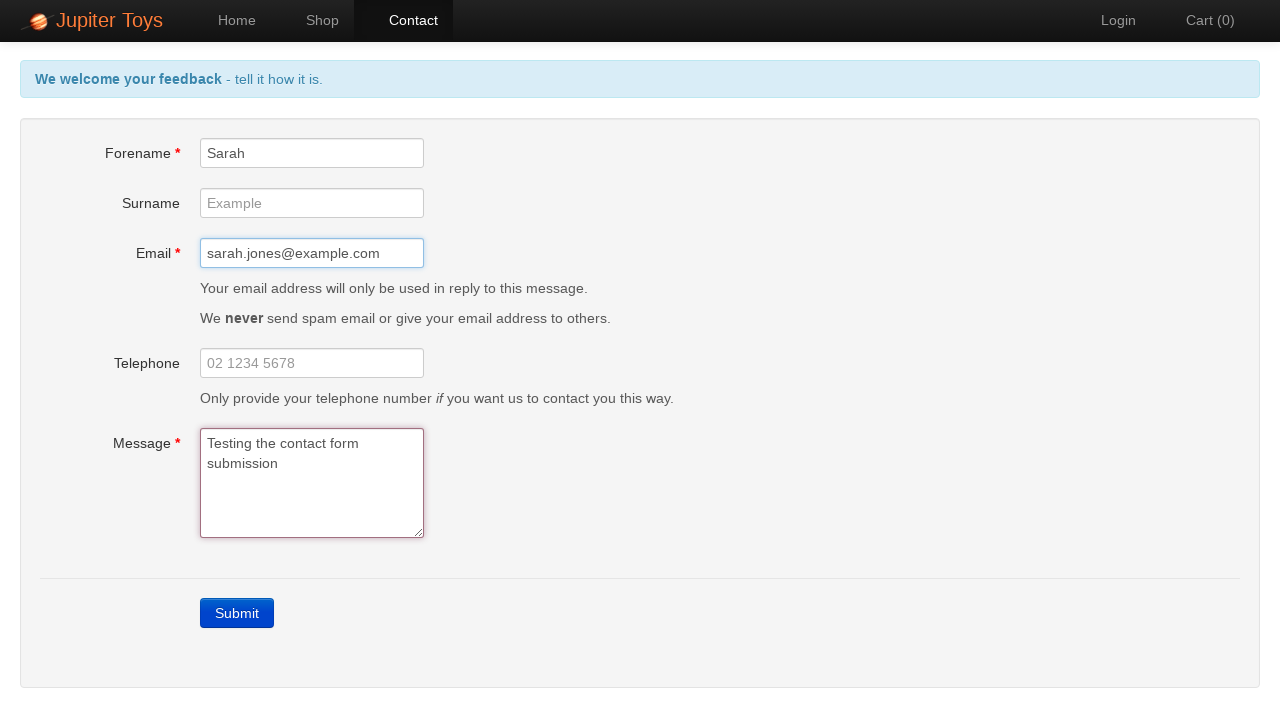

Clicked submit button to submit the contact form with valid data at (237, 613) on .btn-primary
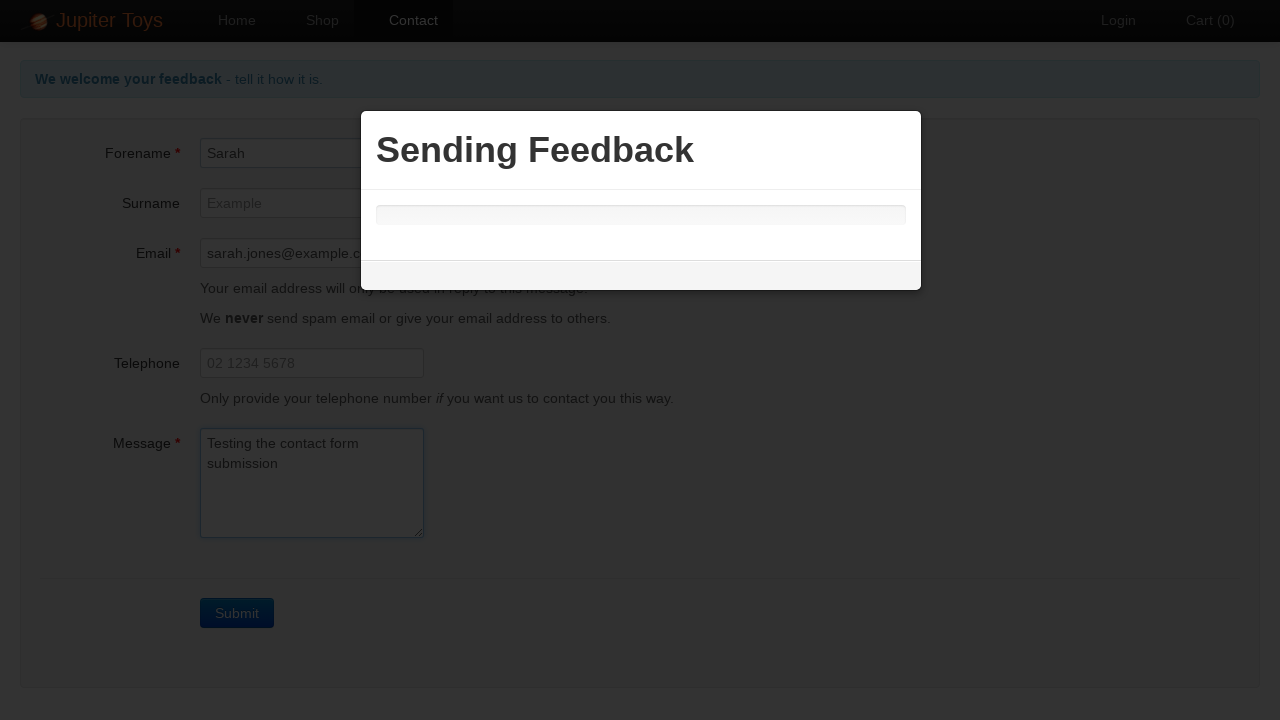

Success message appeared
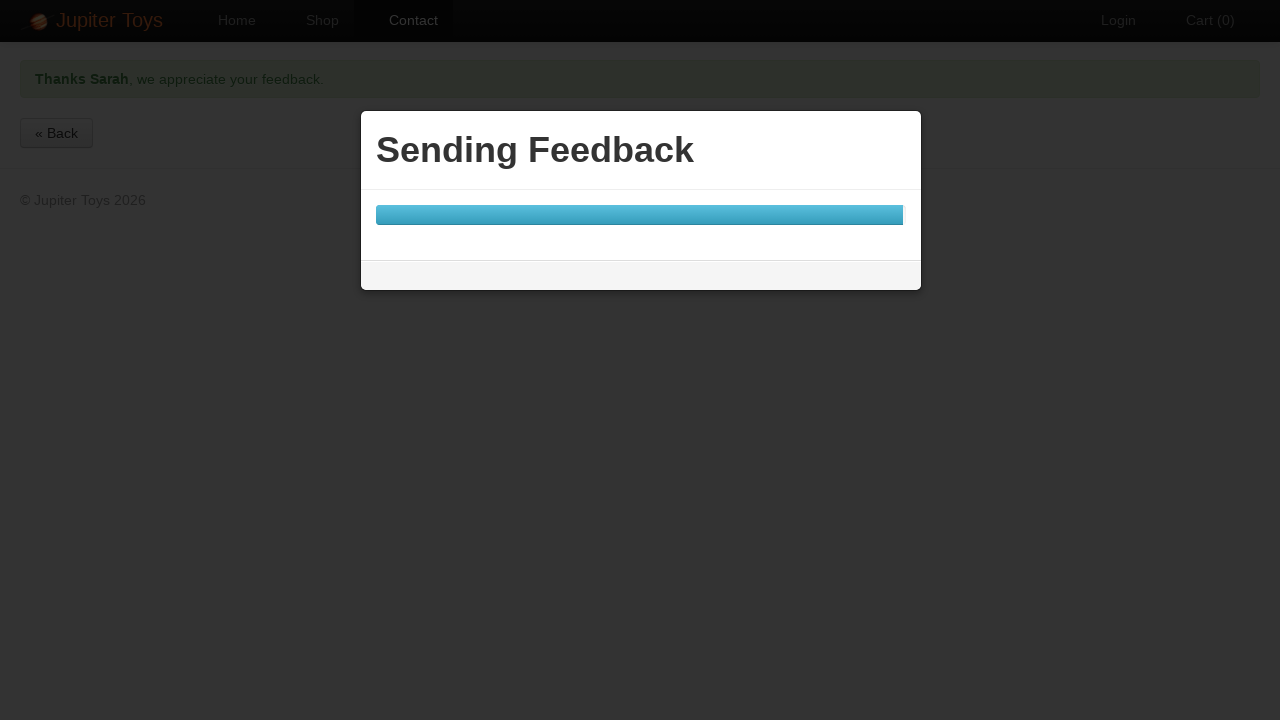

Verified success message contains expected text
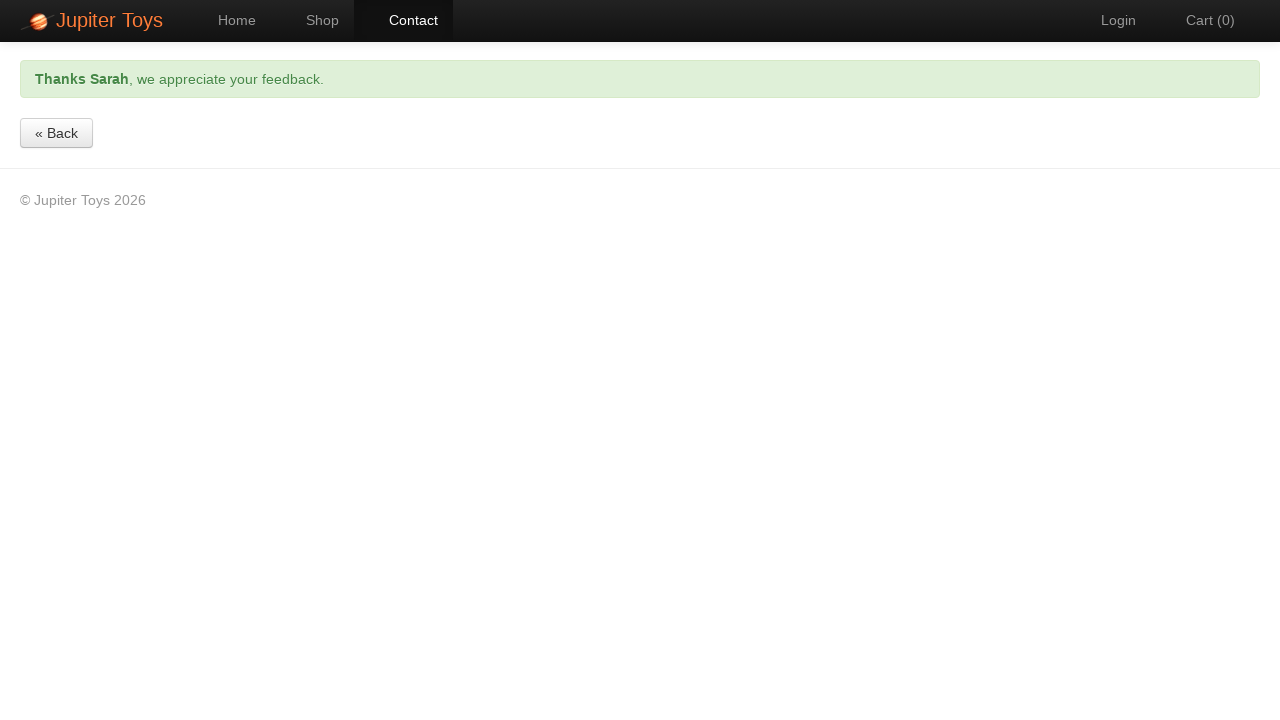

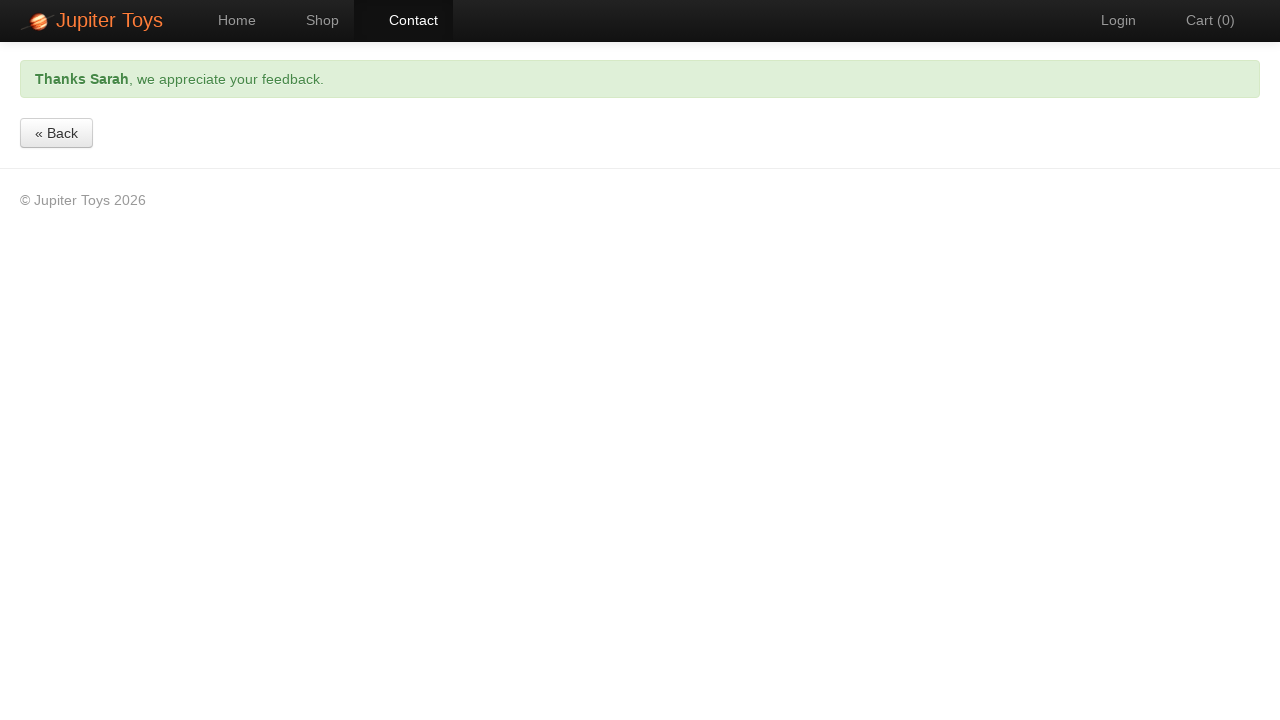